Tests successful form submission by filling all fields with valid data and verifying the output

Starting URL: https://demoqa.com/text-box

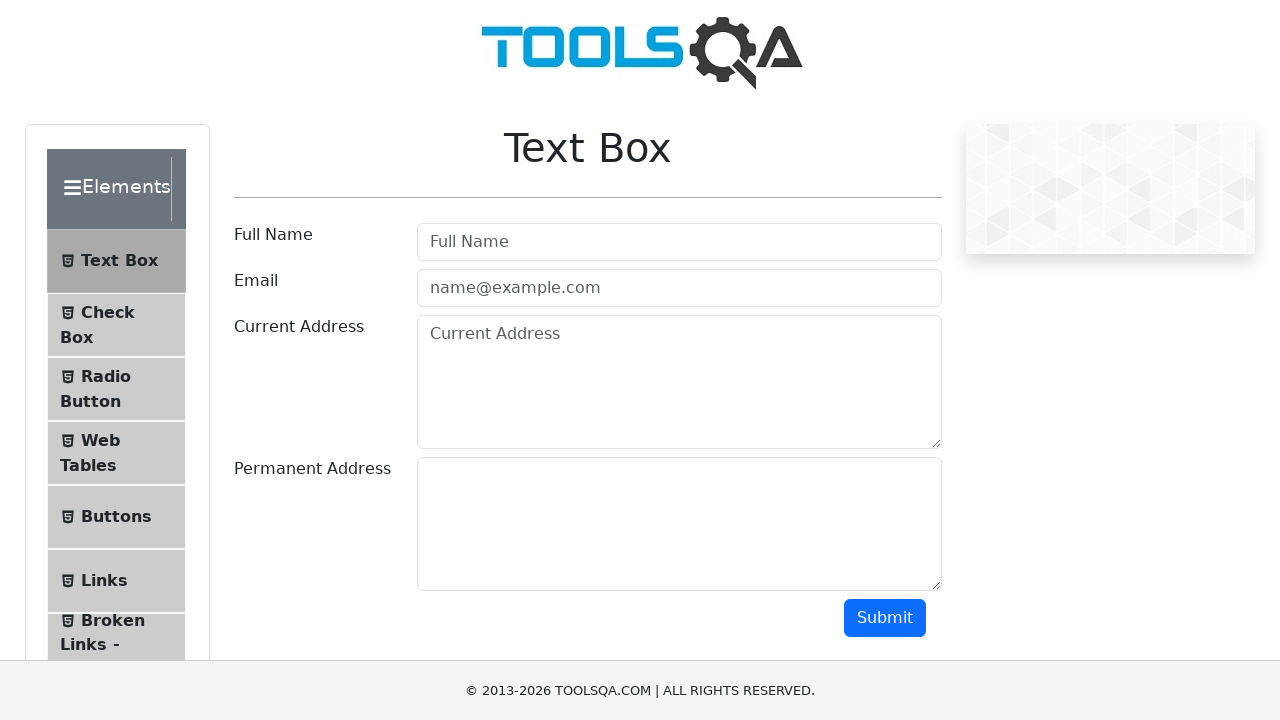

Filled userName field with 'Prueba Selenium' on #userName
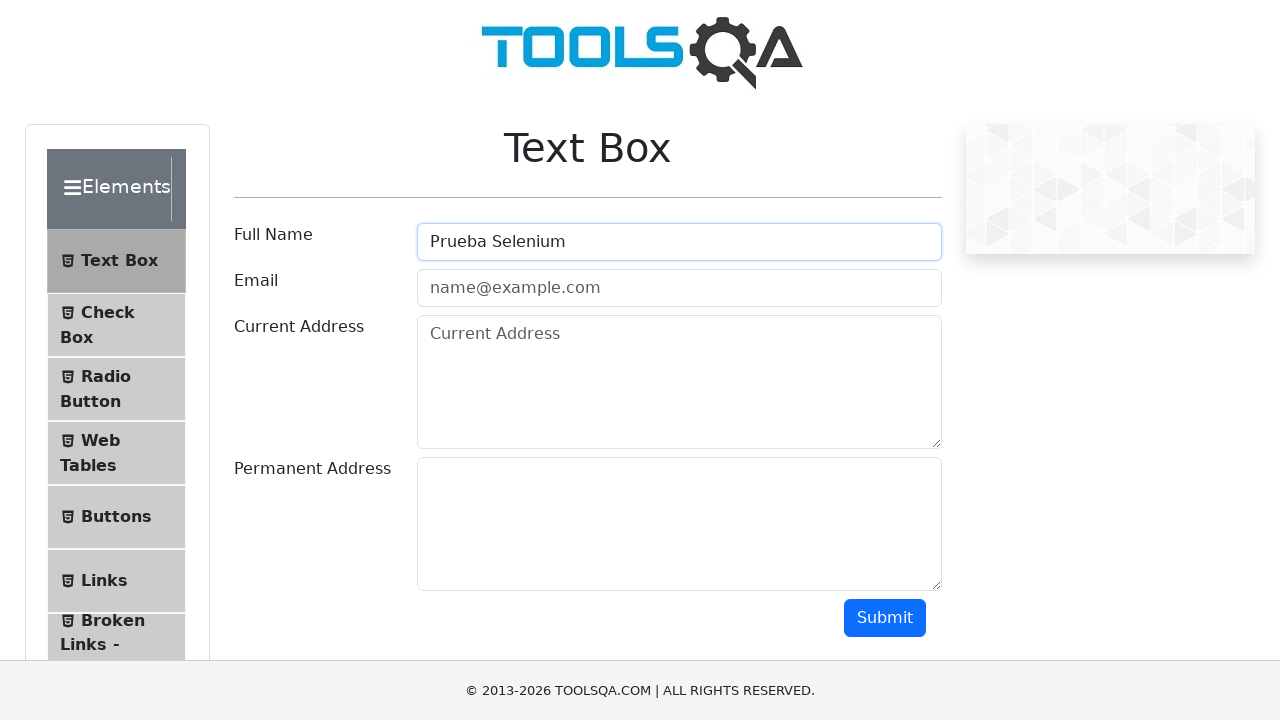

Filled userEmail field with 'prueba@prueba.com' on #userEmail
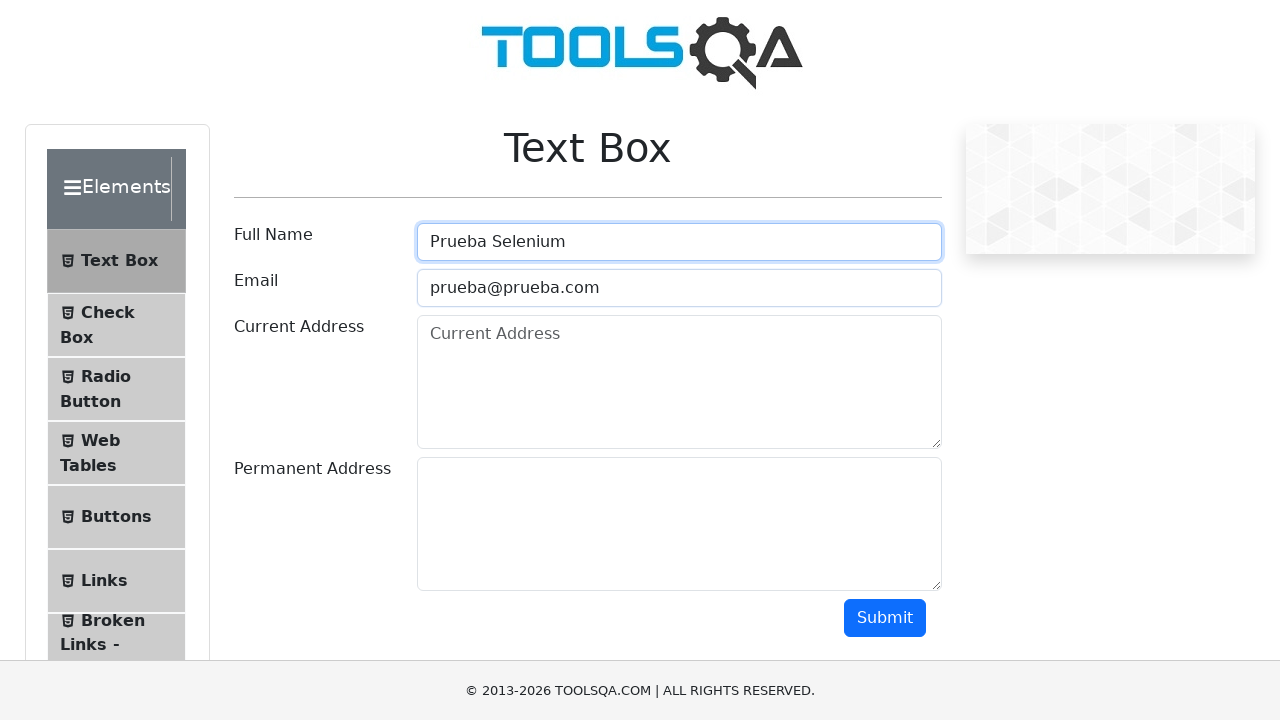

Filled currentAddress field with 'Lorem ipsum current address' on #currentAddress
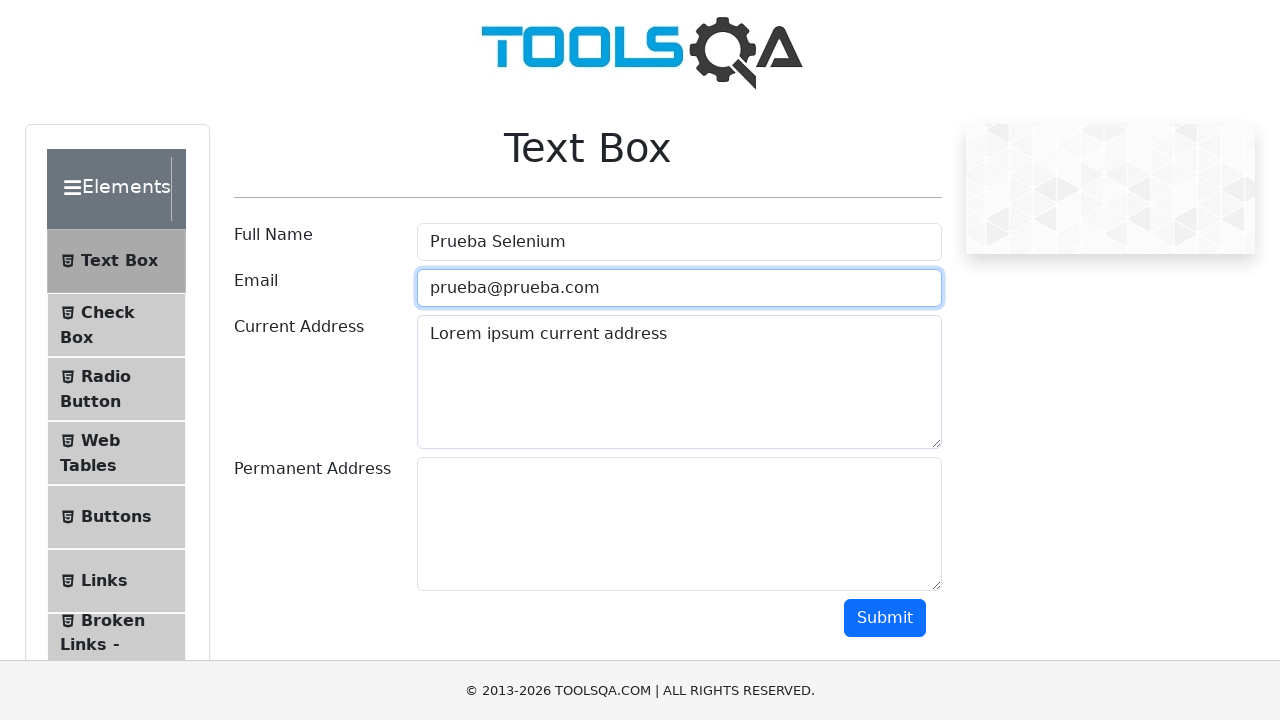

Filled permanentAddress field with 'Lorem ipsum permanent address' on #permanentAddress
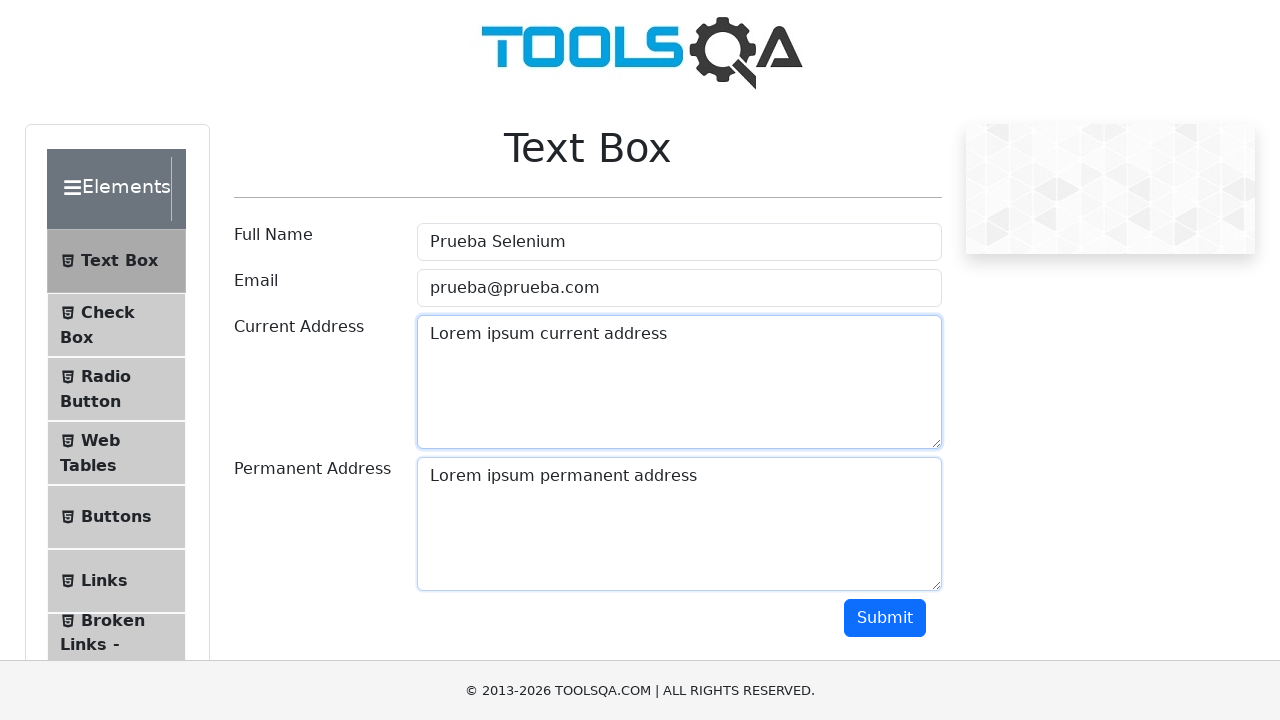

Scrolled to submit button
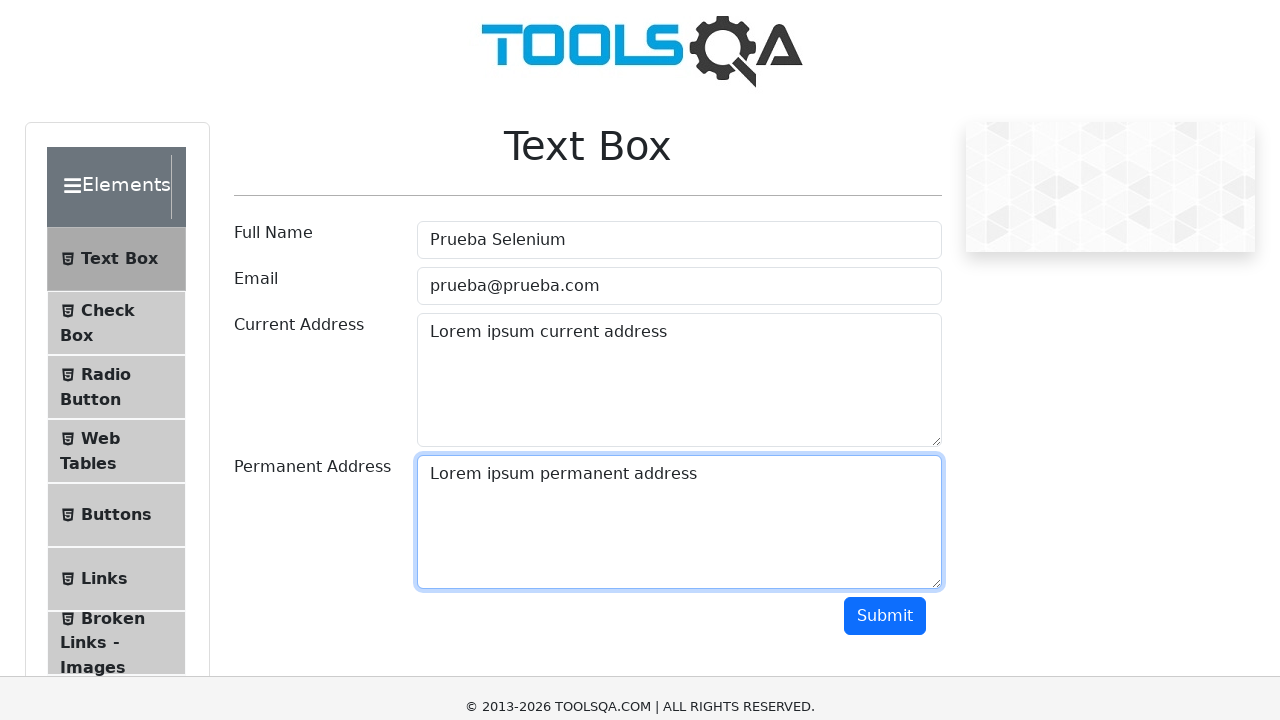

Clicked submit button to submit the form at (885, 19) on #submit
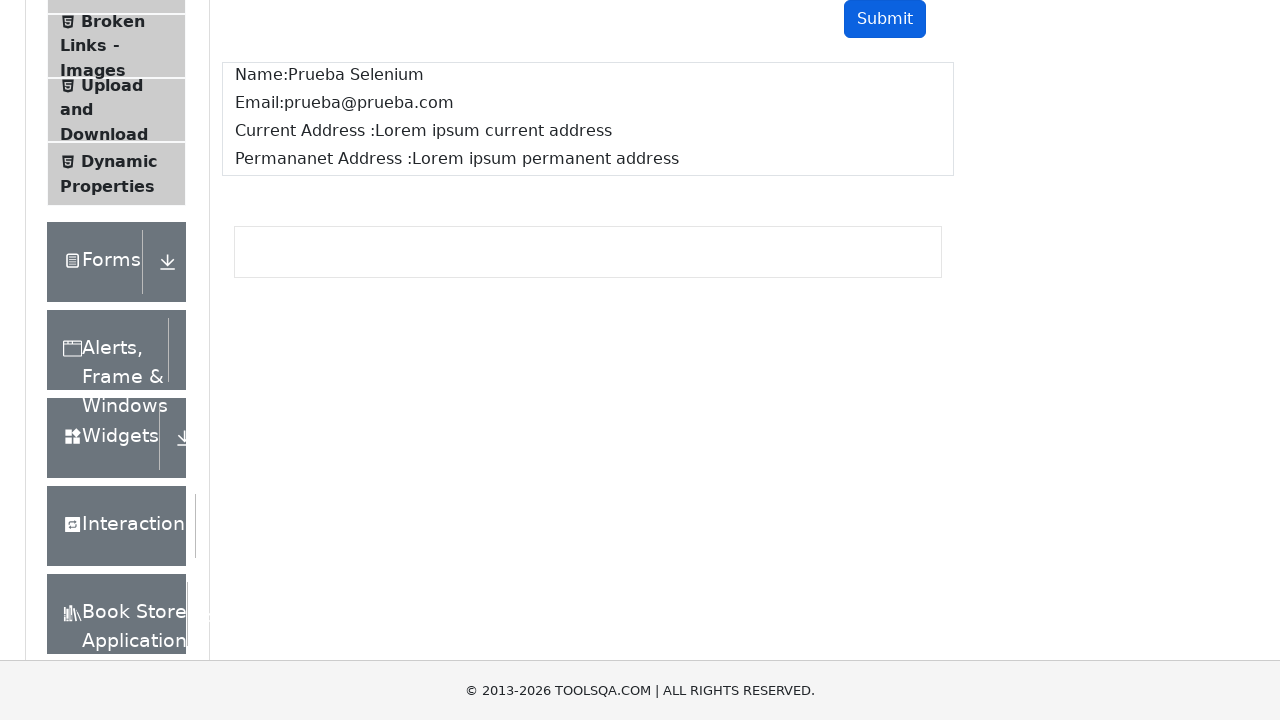

Waited for output name field to appear
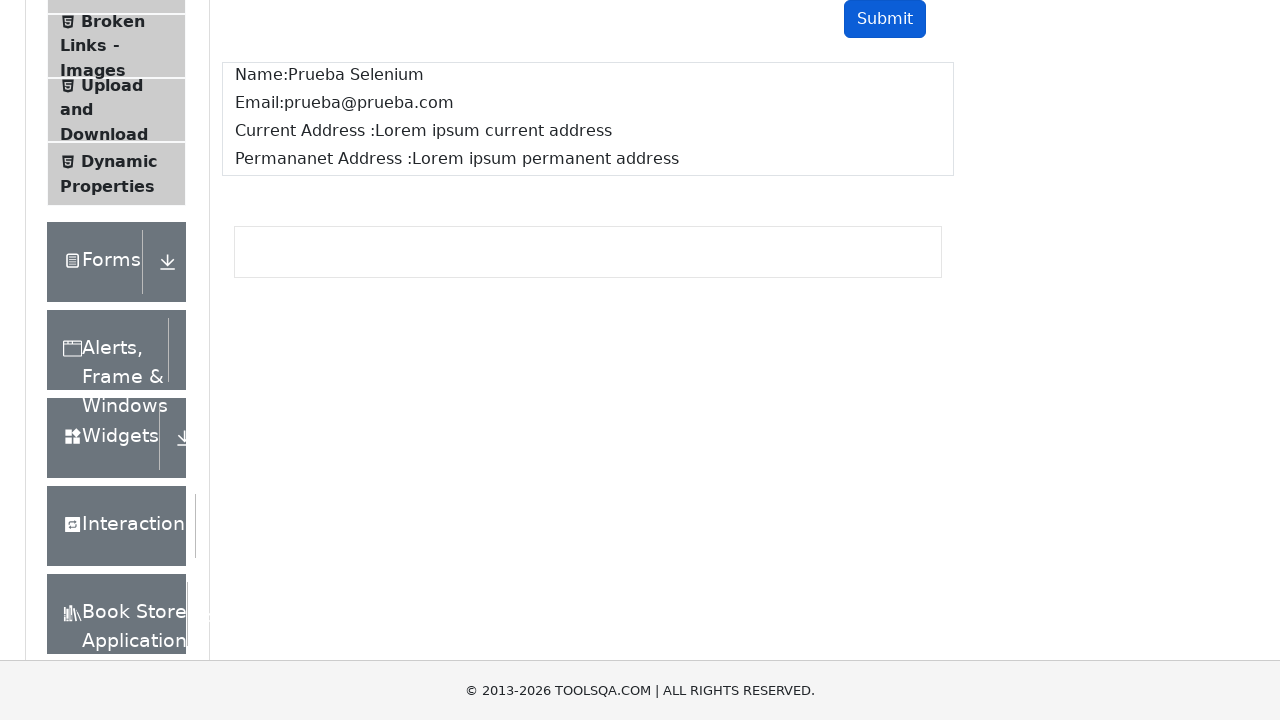

Verified submitted name 'Prueba Selenium' appears in output
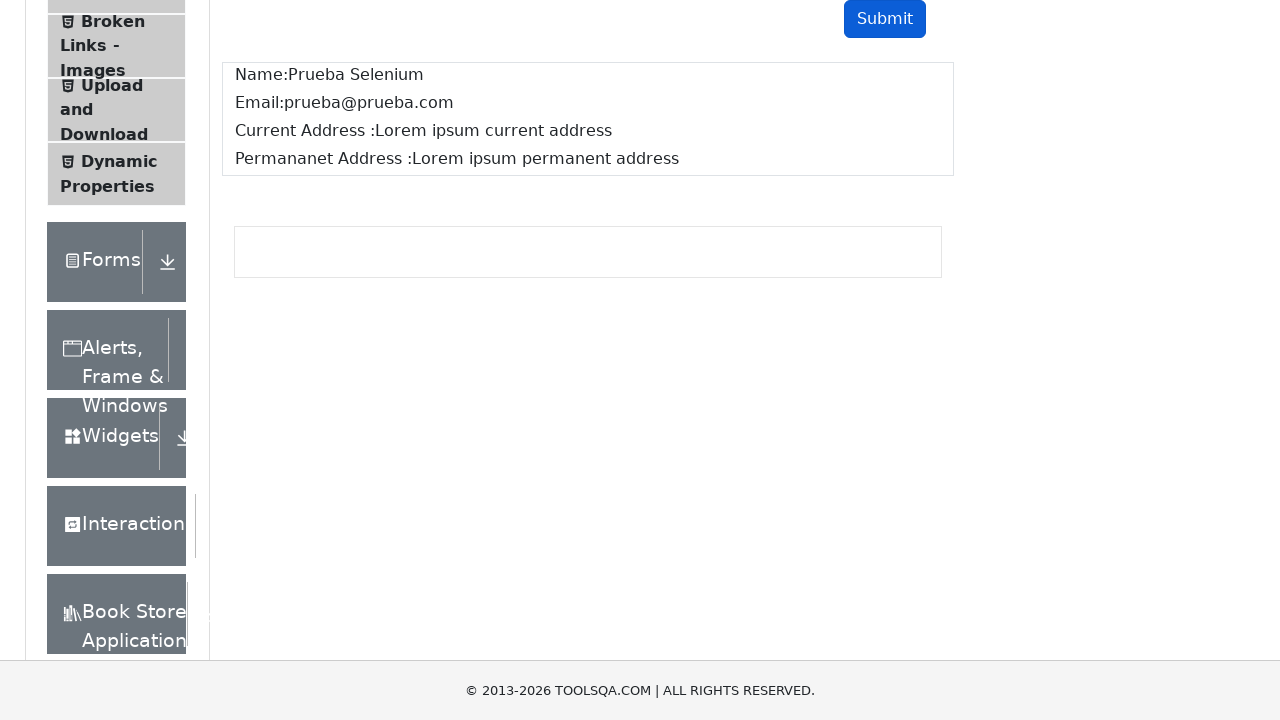

Verified submitted email 'prueba@prueba.com' appears in output
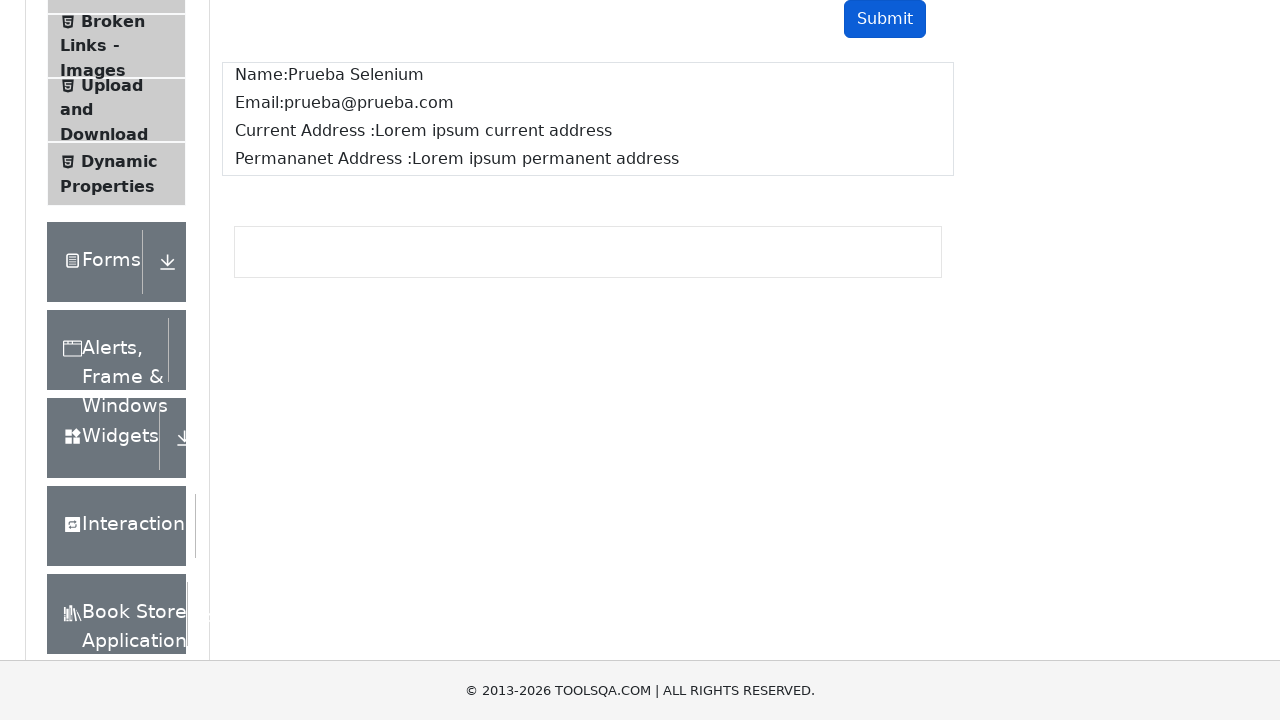

Verified submitted current address appears in output
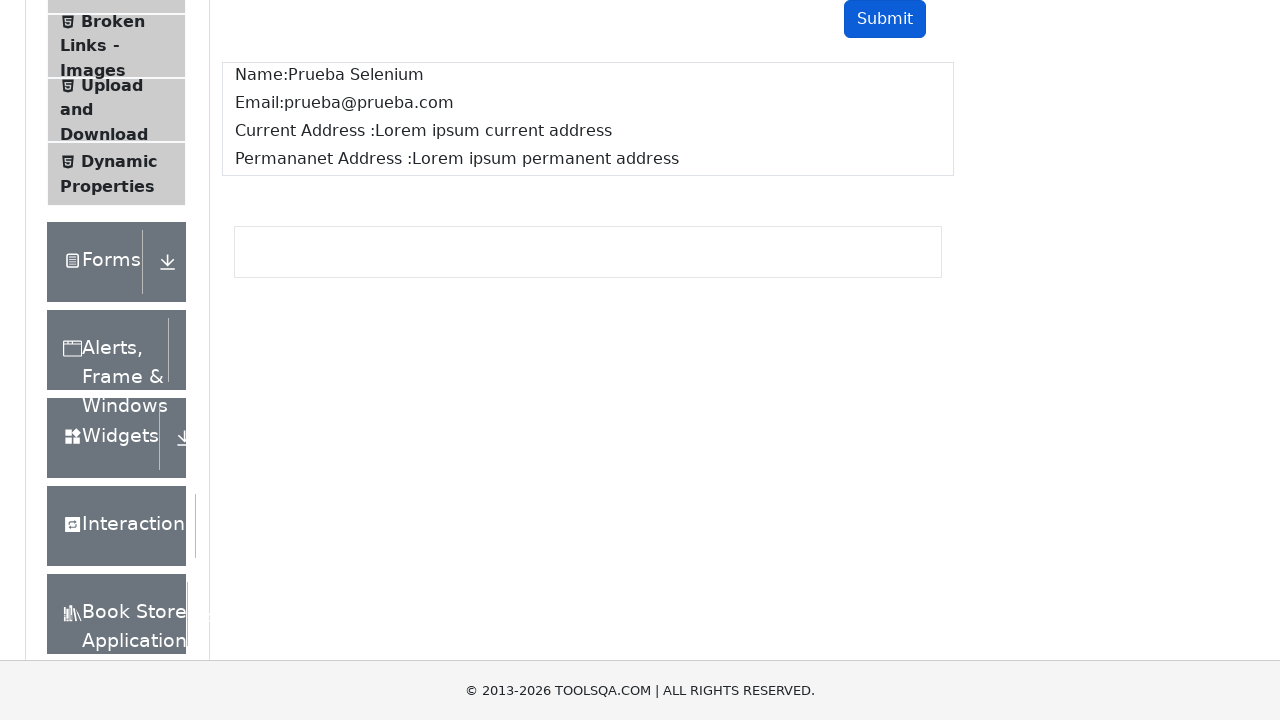

Verified submitted permanent address appears in output
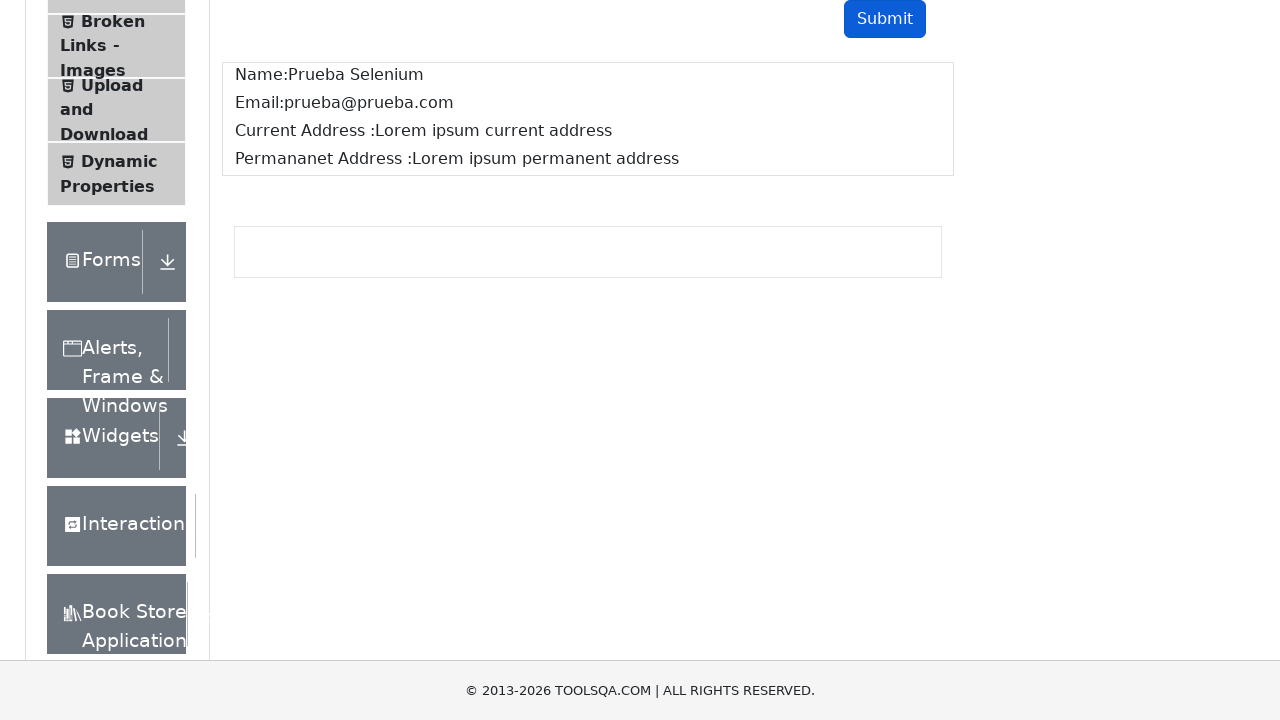

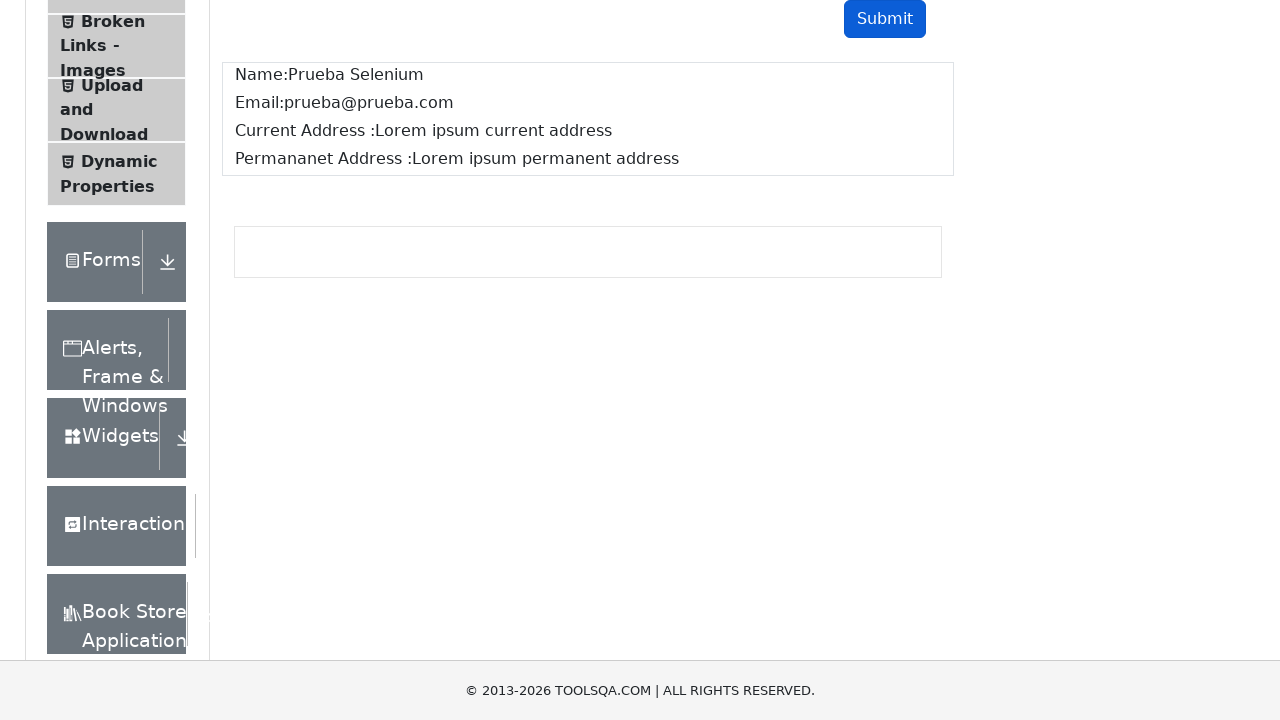